Tests basic browser navigation functionality by navigating between two websites and using back/forward navigation commands

Starting URL: http://games24x7.com

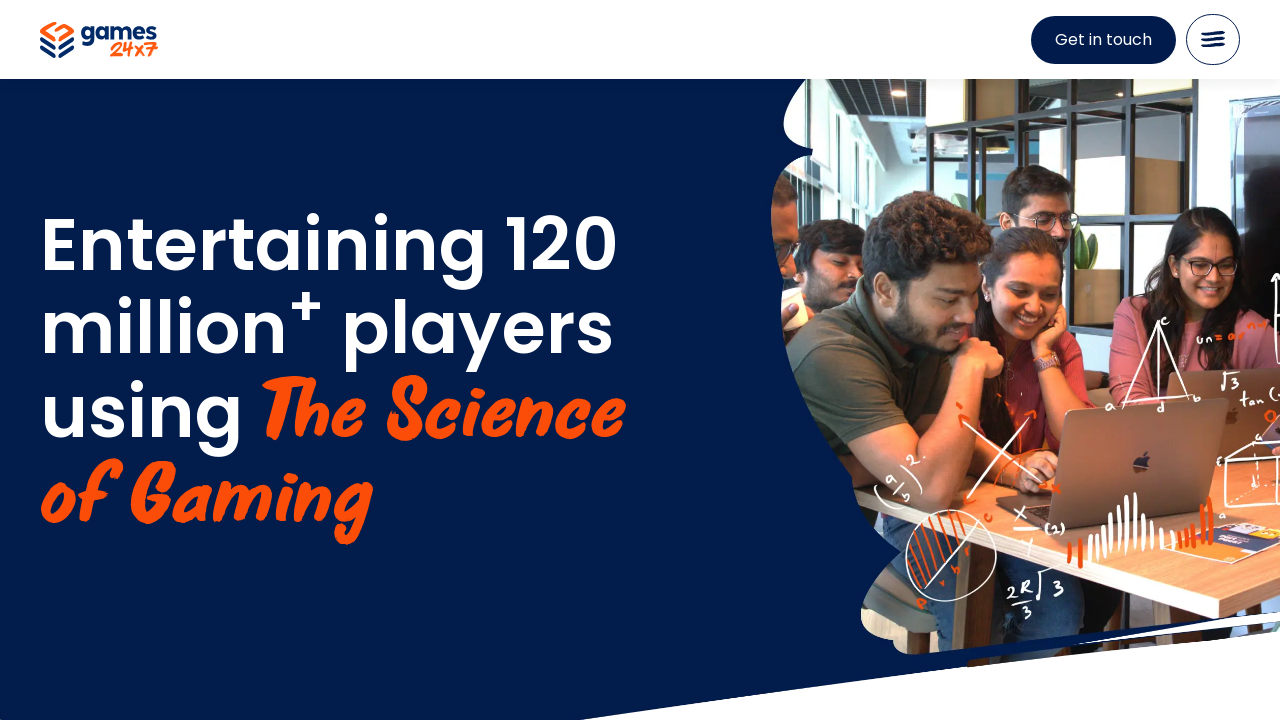

Navigated to http://www.seleniumhq.org
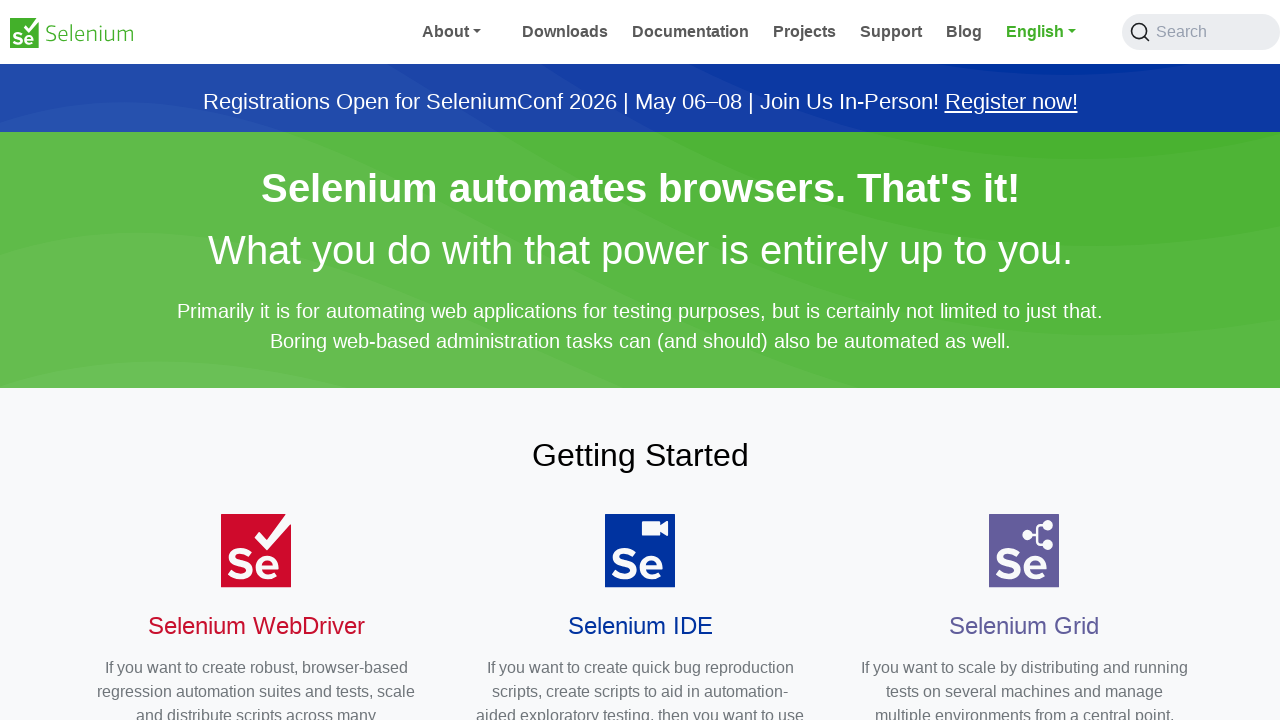

Navigated back to previous page
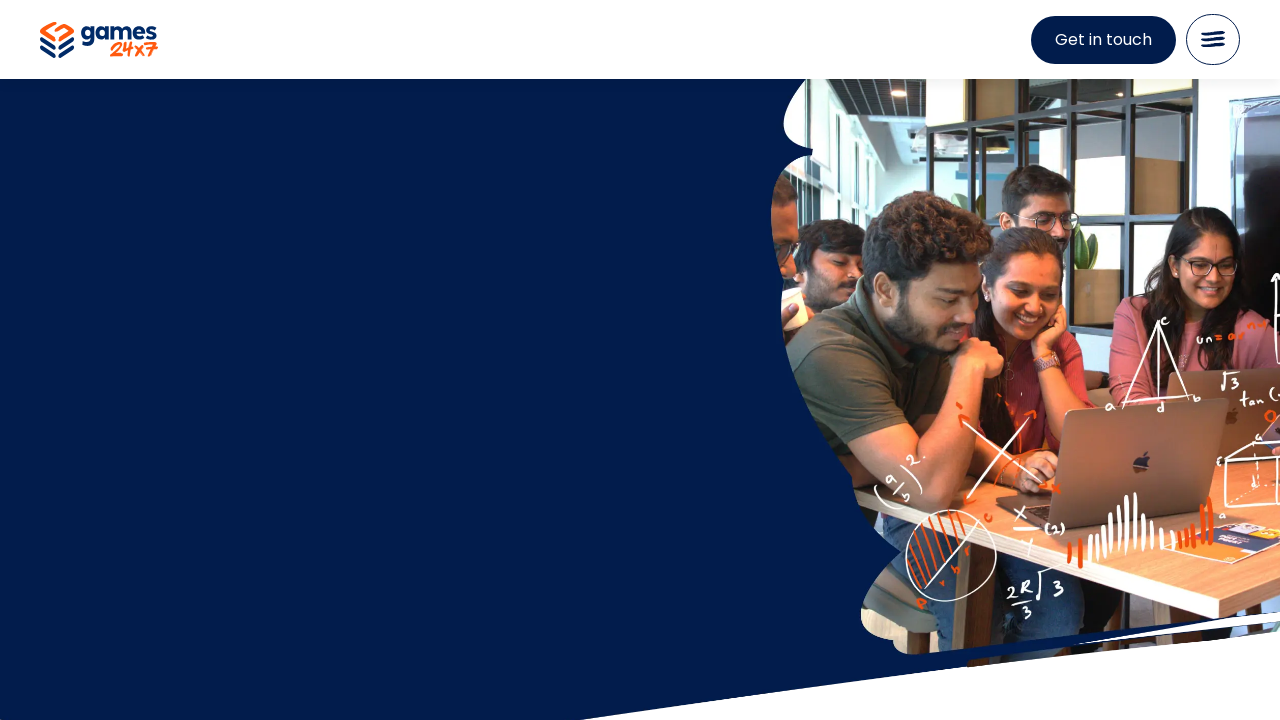

Navigated forward to Selenium HQ website
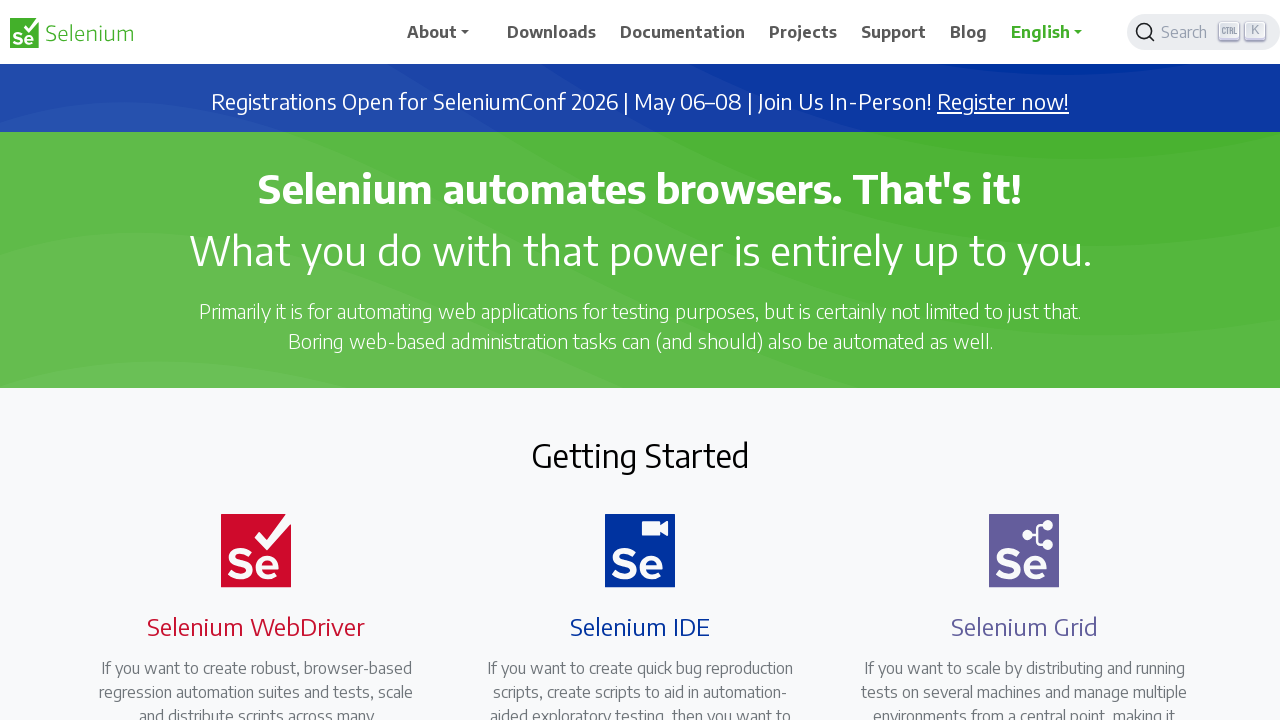

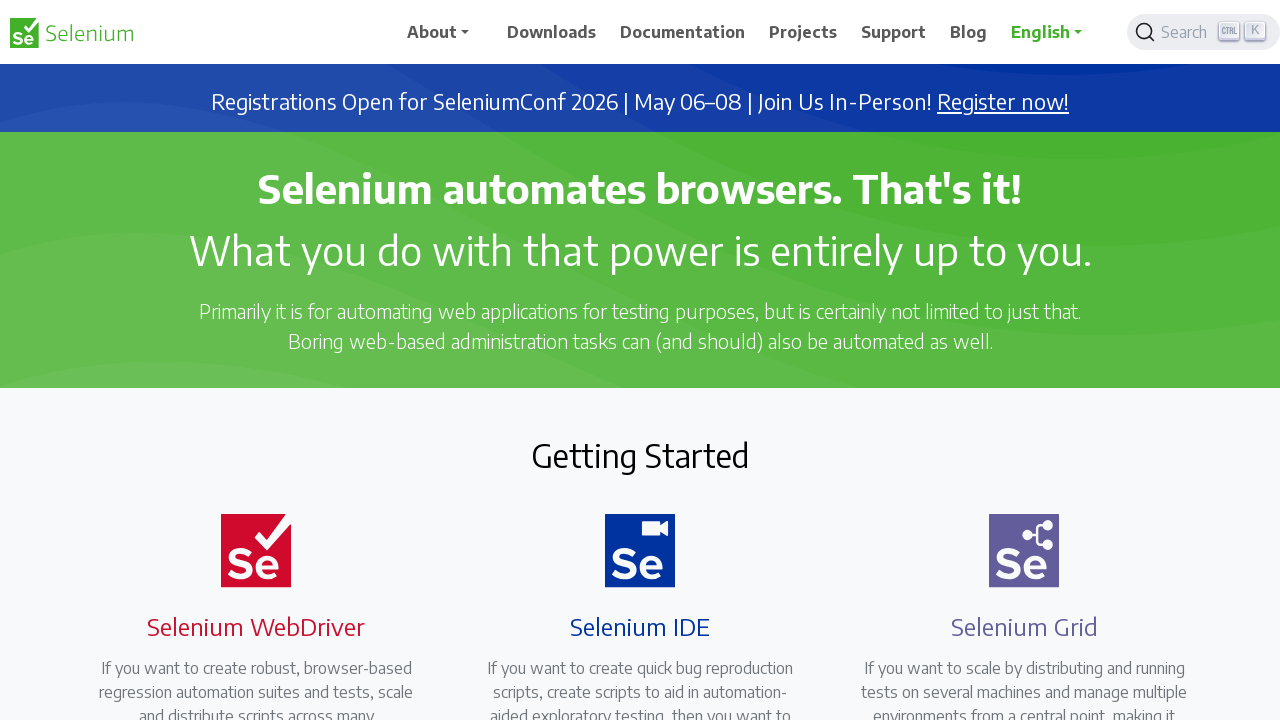